Tests a data types form by filling all fields except zip code, submitting the form, and verifying that the empty zip code field is highlighted red (error) while all other filled fields are highlighted green (success).

Starting URL: https://bonigarcia.dev/selenium-webdriver-java/data-types.html

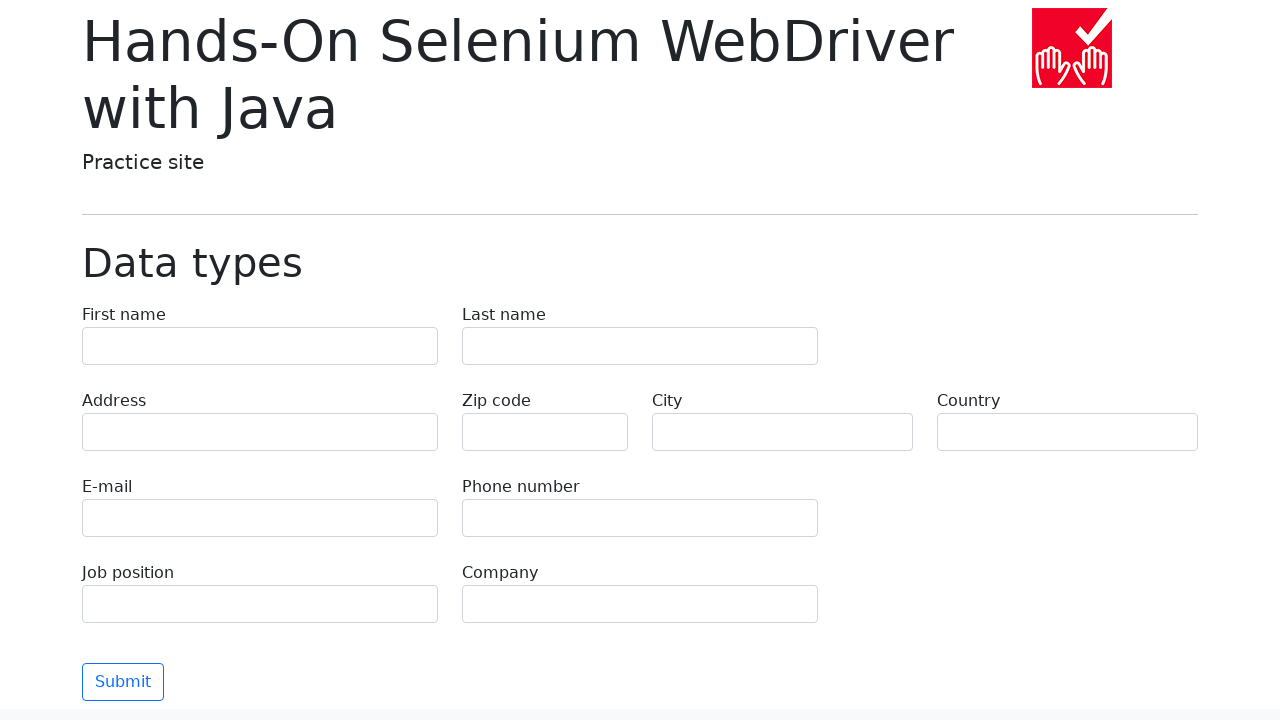

Filled first name field with 'Иван' on input[name="first-name"]
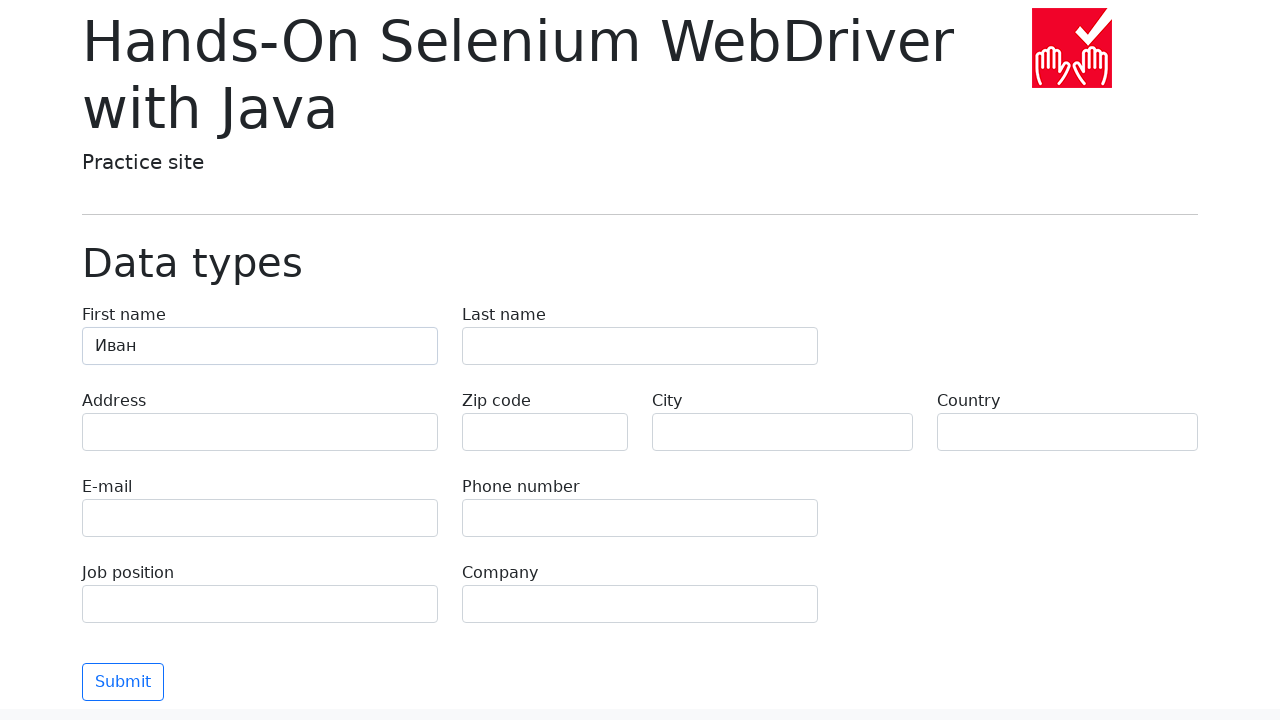

Filled last name field with 'Петров' on input[name="last-name"]
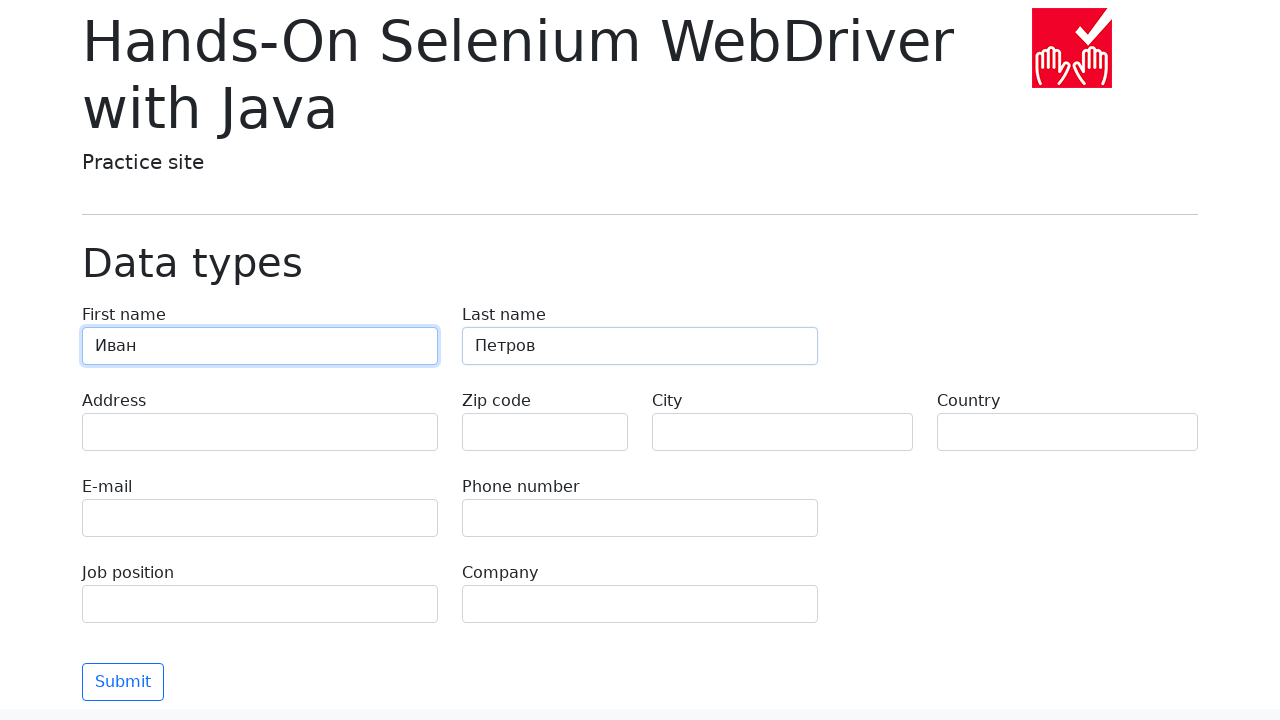

Filled address field with 'Ленина, 55-3' on input[name="address"]
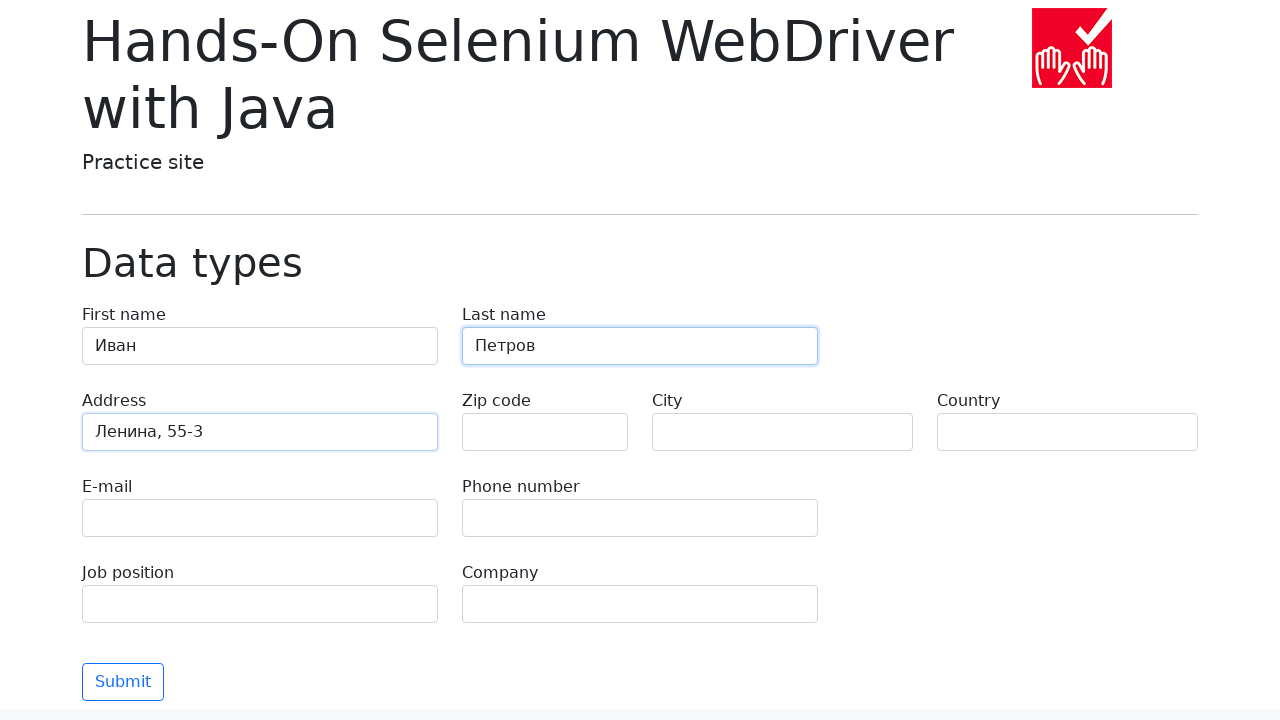

Filled email field with 'test@skypro.com' on input[name="e-mail"]
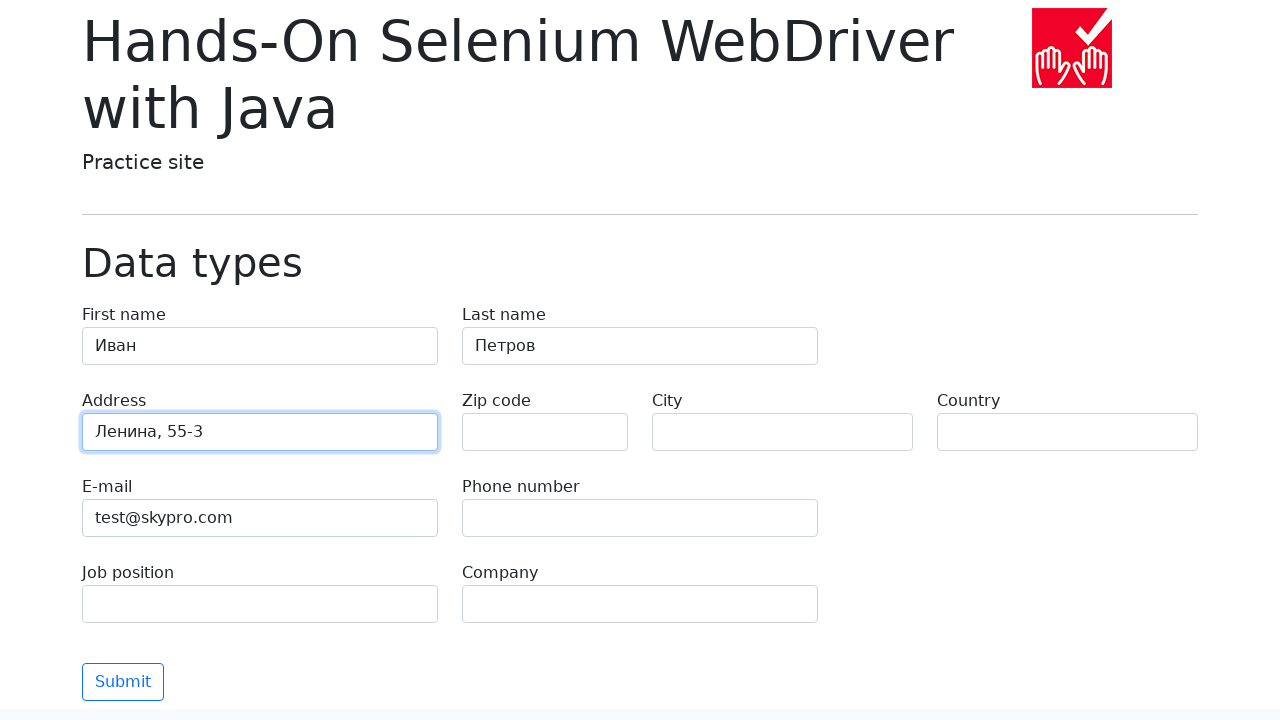

Filled phone field with '+7985899998787' on input[name="phone"]
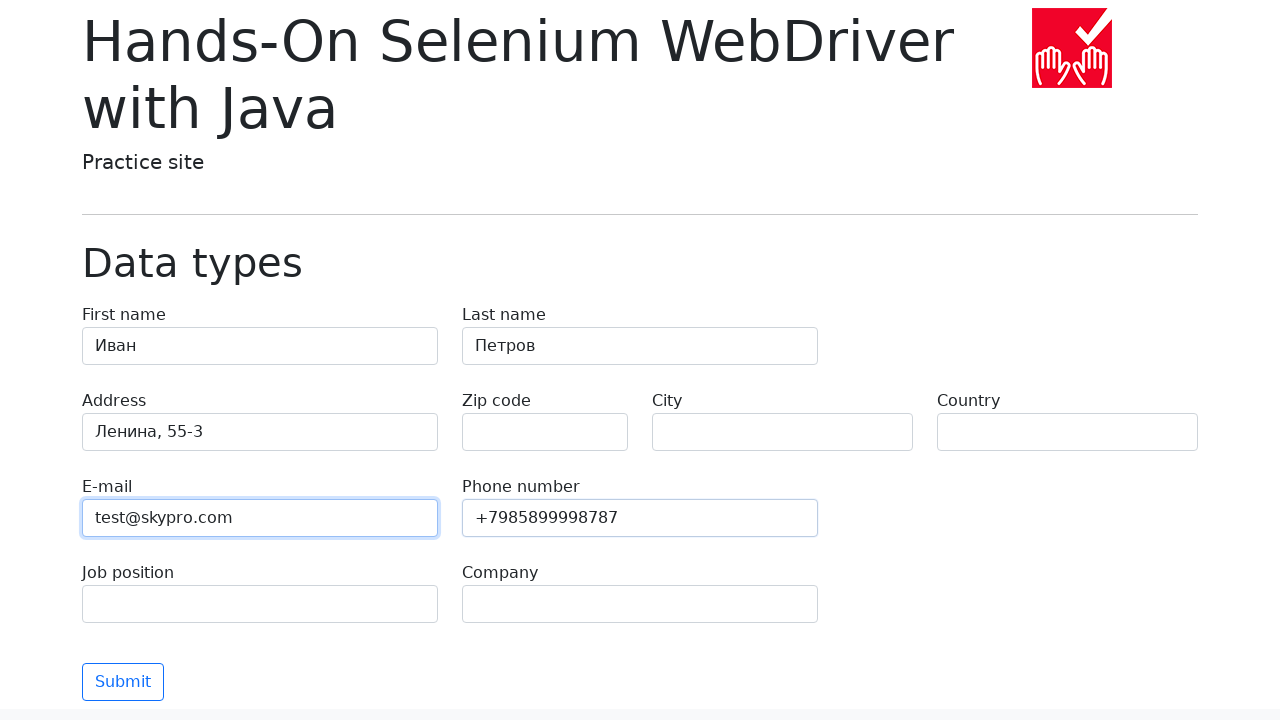

Left zip-code field empty on input[name="zip-code"]
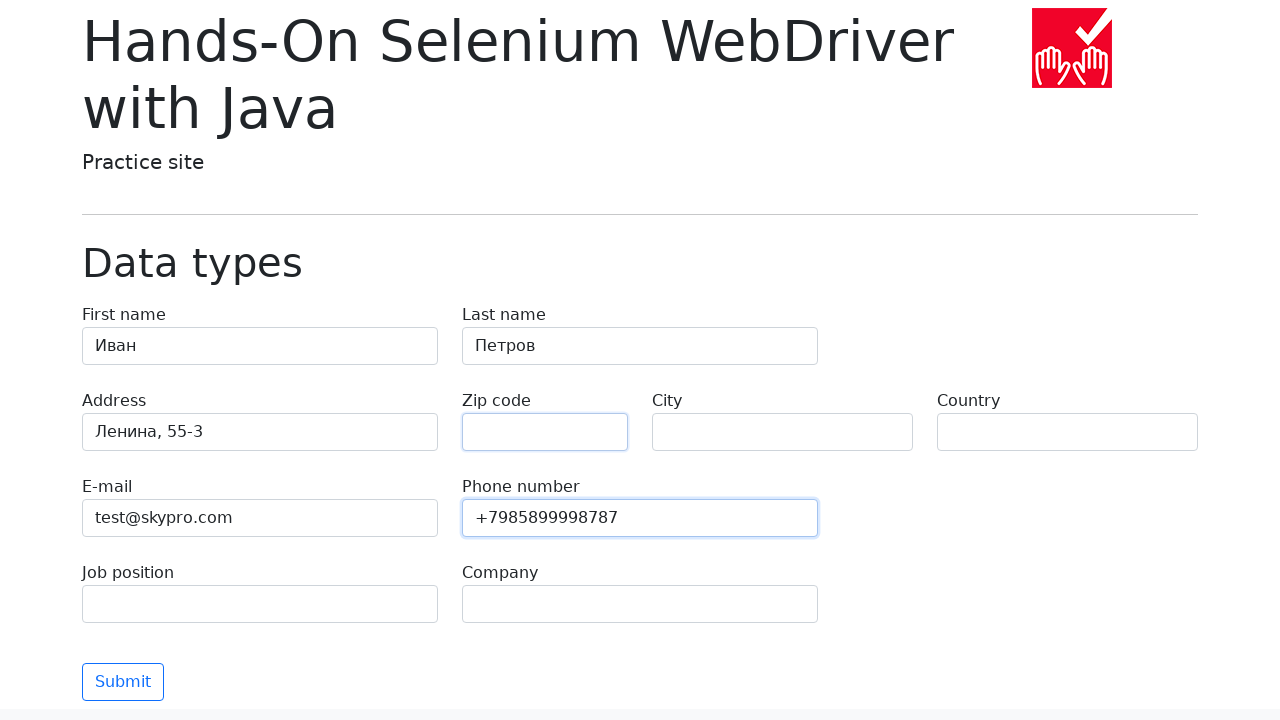

Filled city field with 'Москва' on input[name="city"]
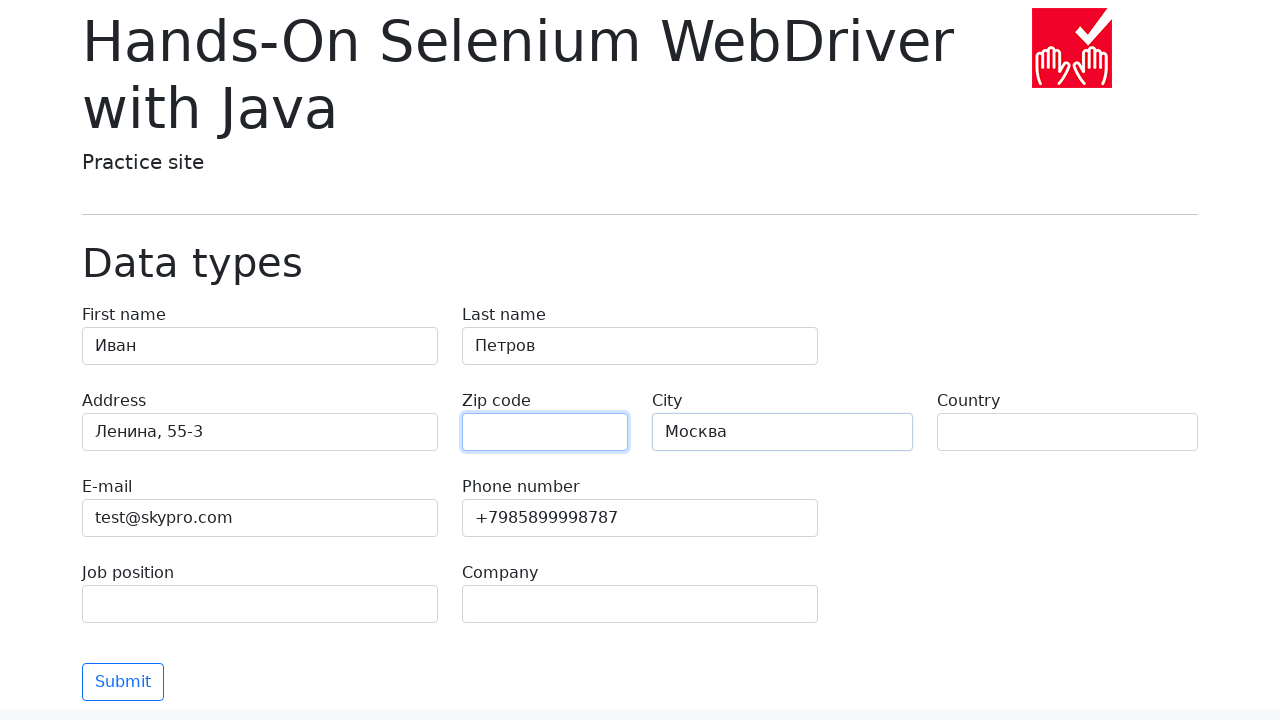

Filled country field with 'Россия' on input[name="country"]
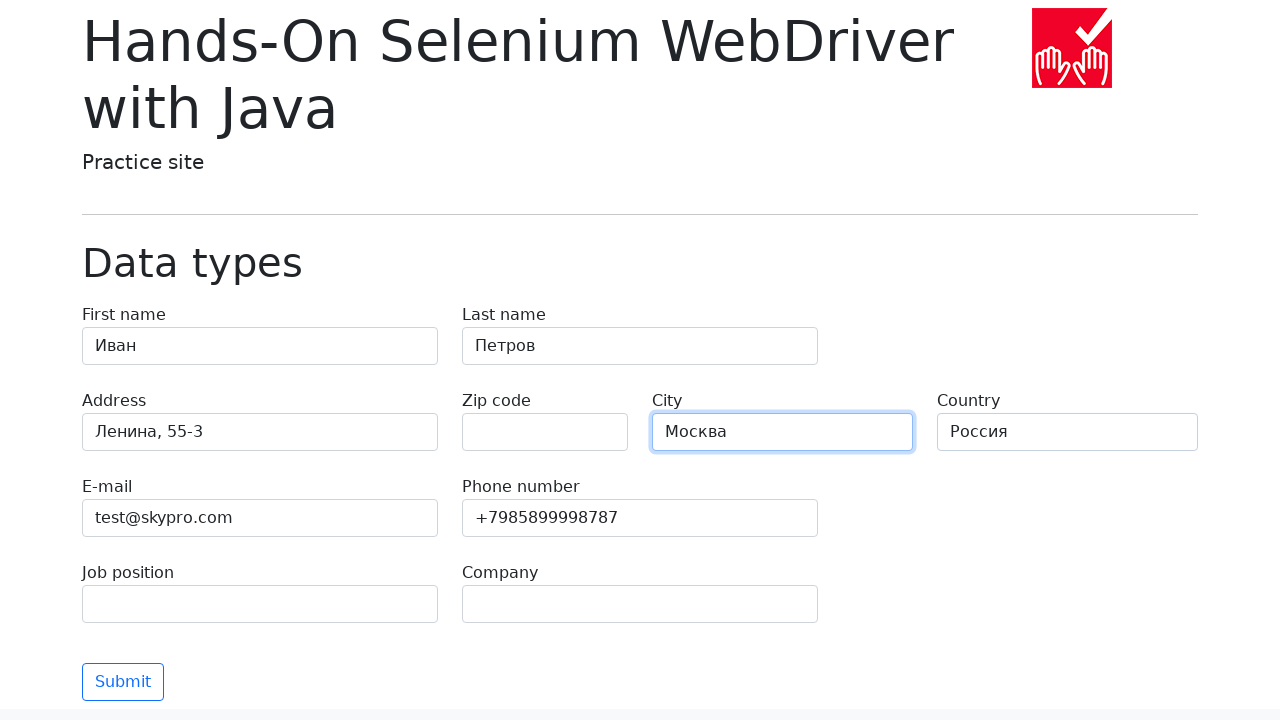

Filled job position field with 'QA' on input[name="job-position"]
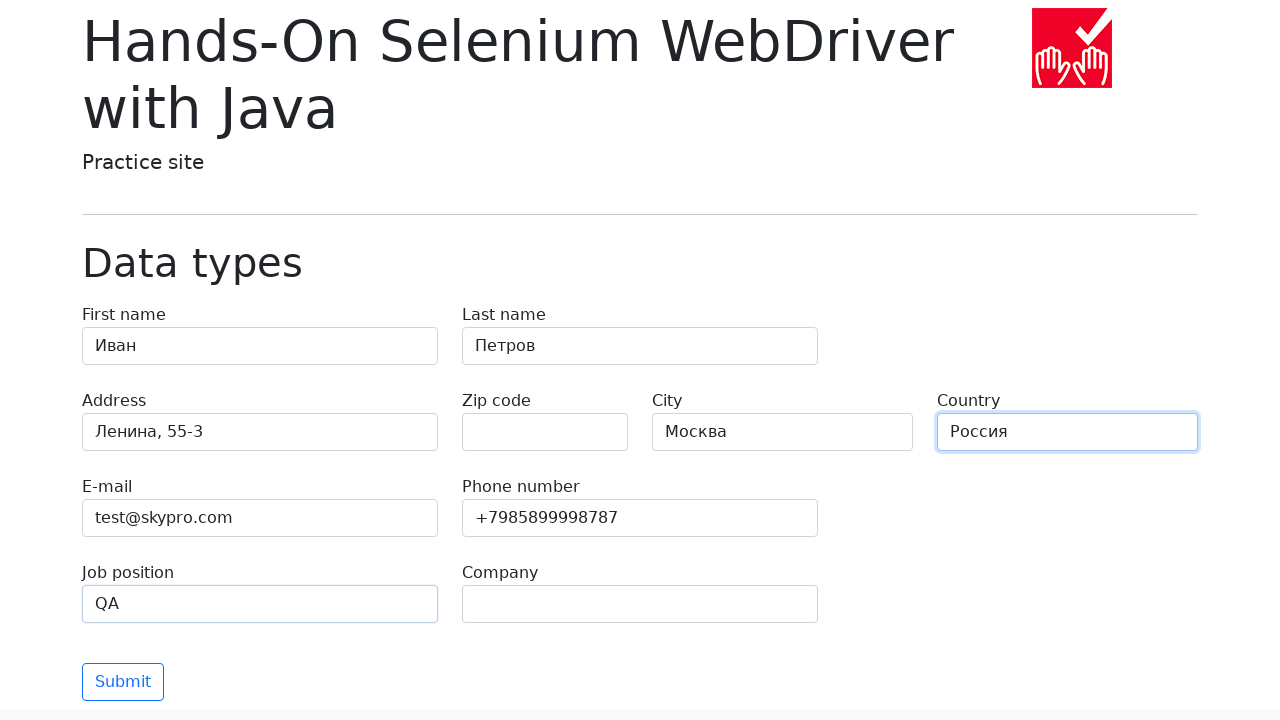

Filled company field with 'SkyPro' on input[name="company"]
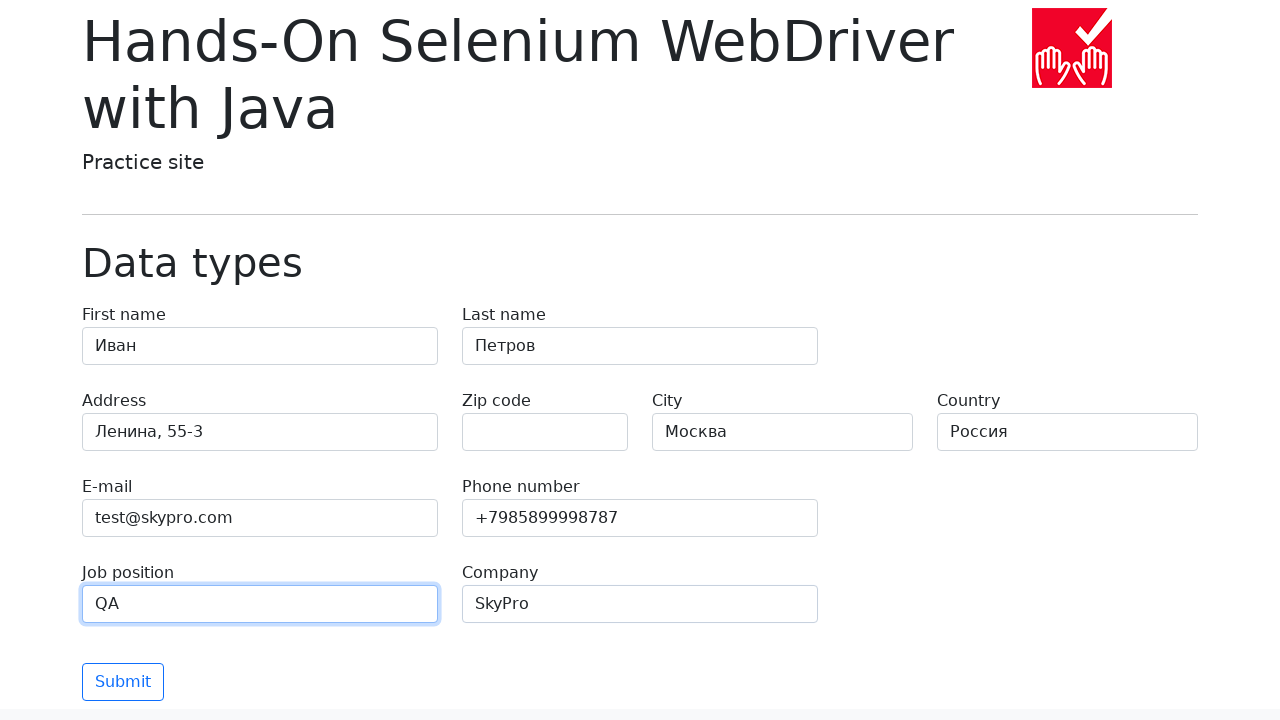

Clicked the Submit button at (123, 682) on button.btn.btn-outline-primary.mt-3
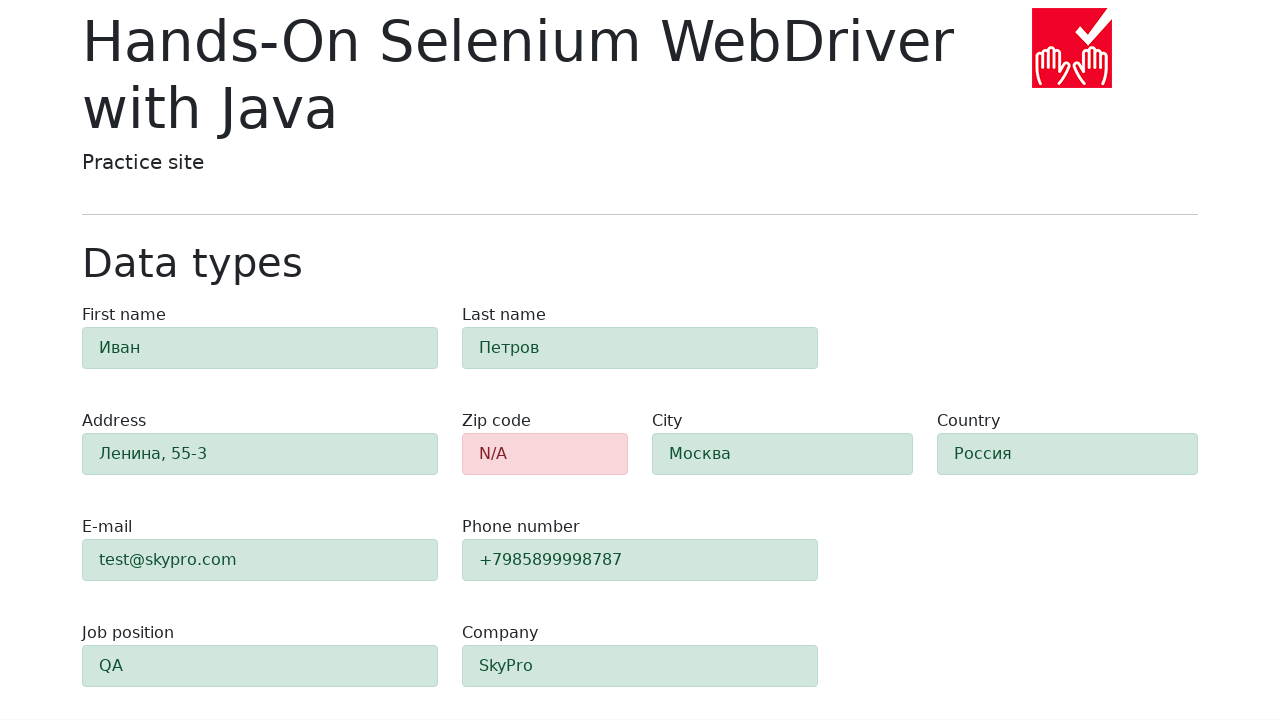

Located zip-code field element
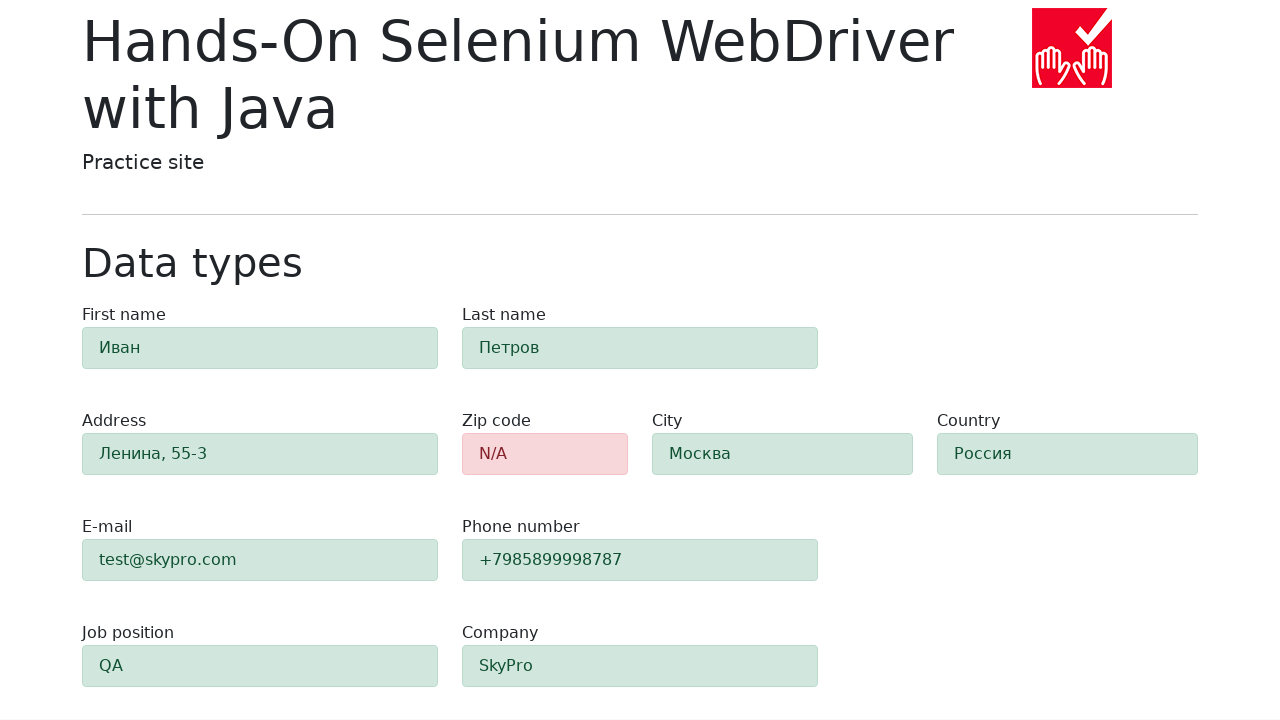

Verified zip-code field has alert-danger class (error styling)
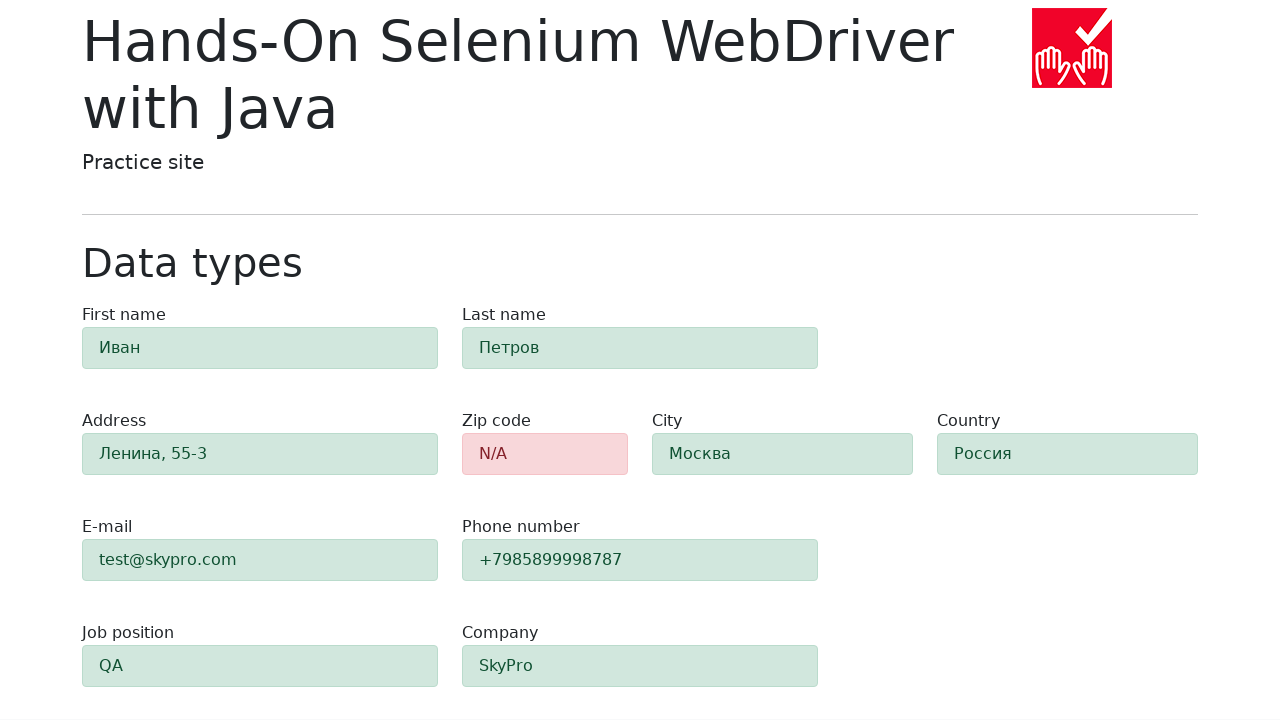

Verified first-name field has alert-success class (success styling)
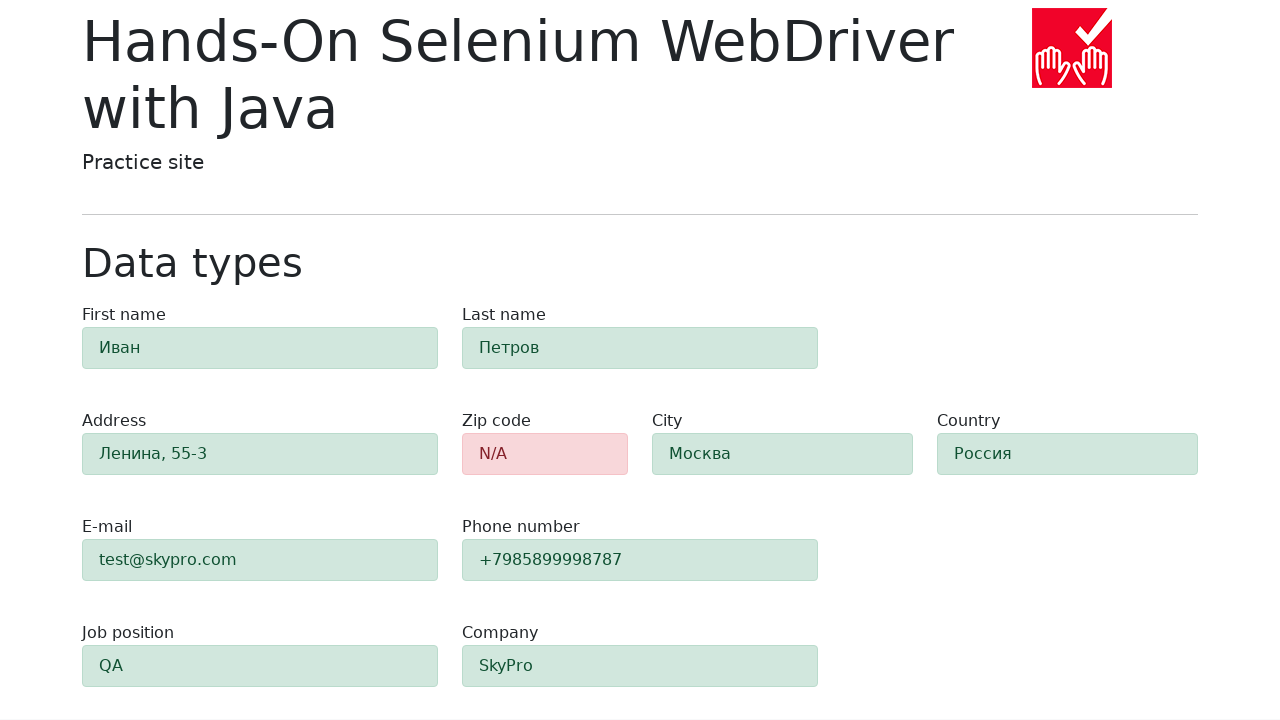

Verified last-name field has alert-success class (success styling)
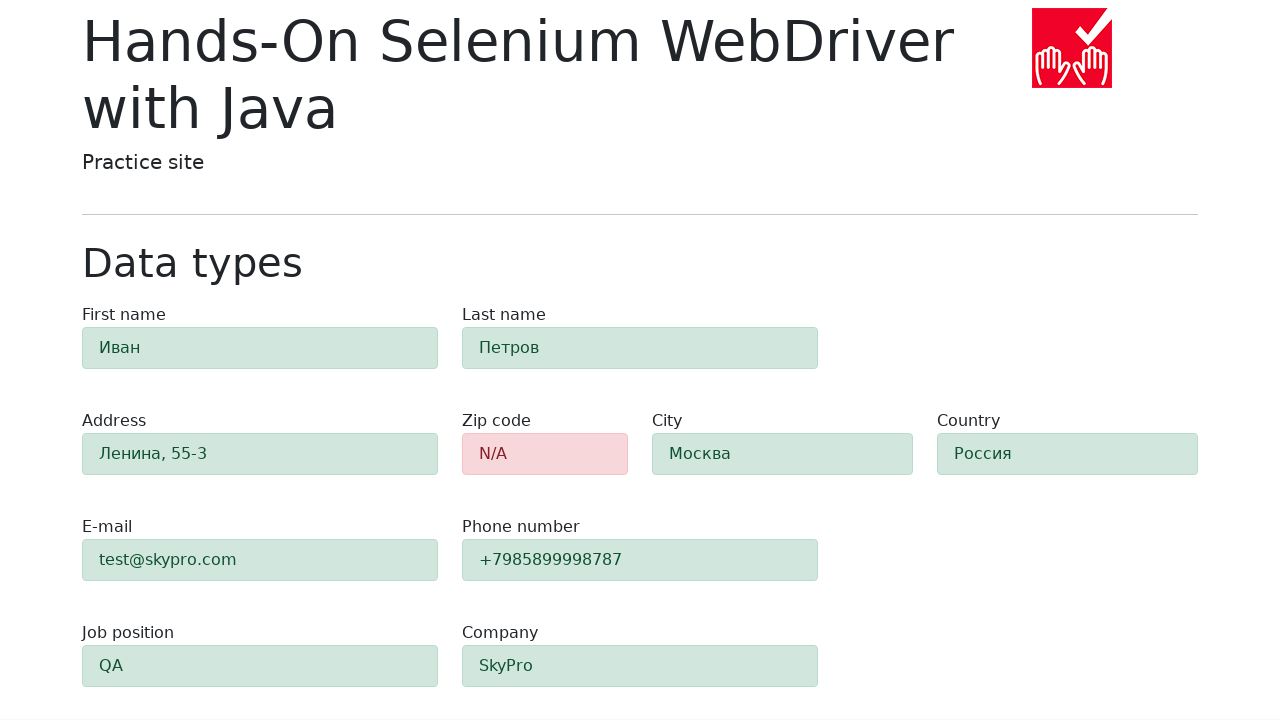

Verified address field has alert-success class (success styling)
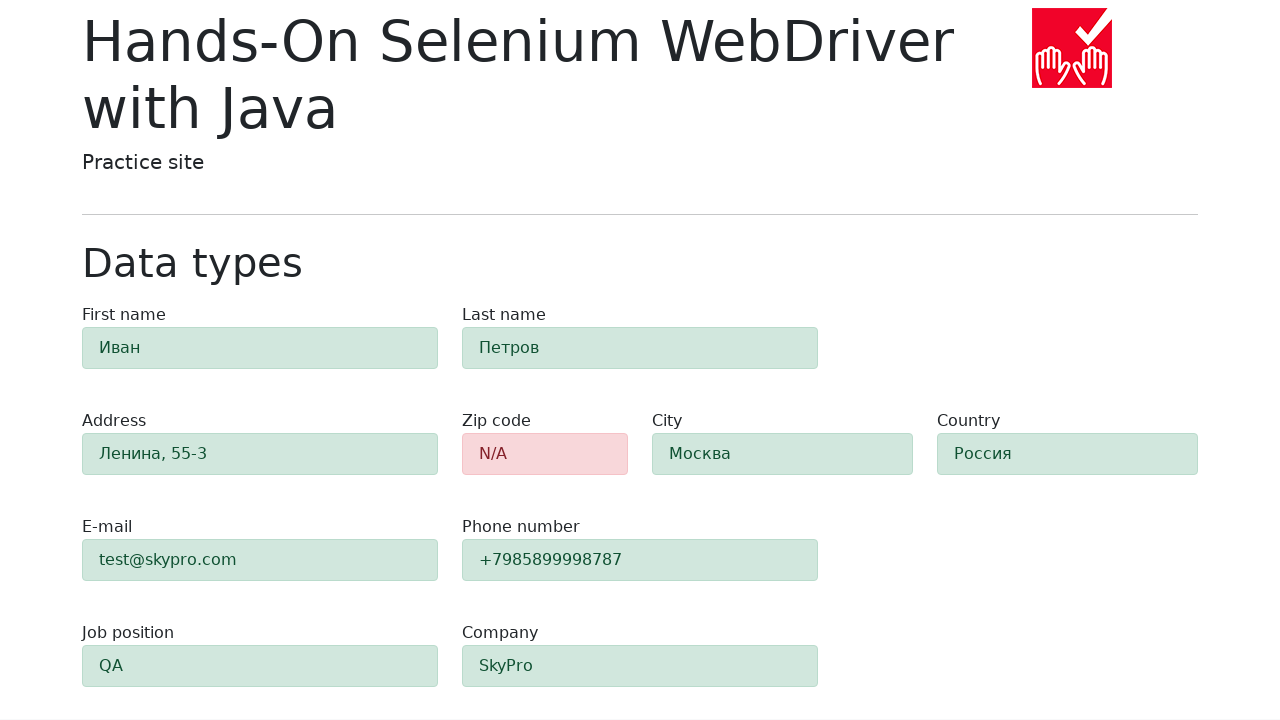

Verified e-mail field has alert-success class (success styling)
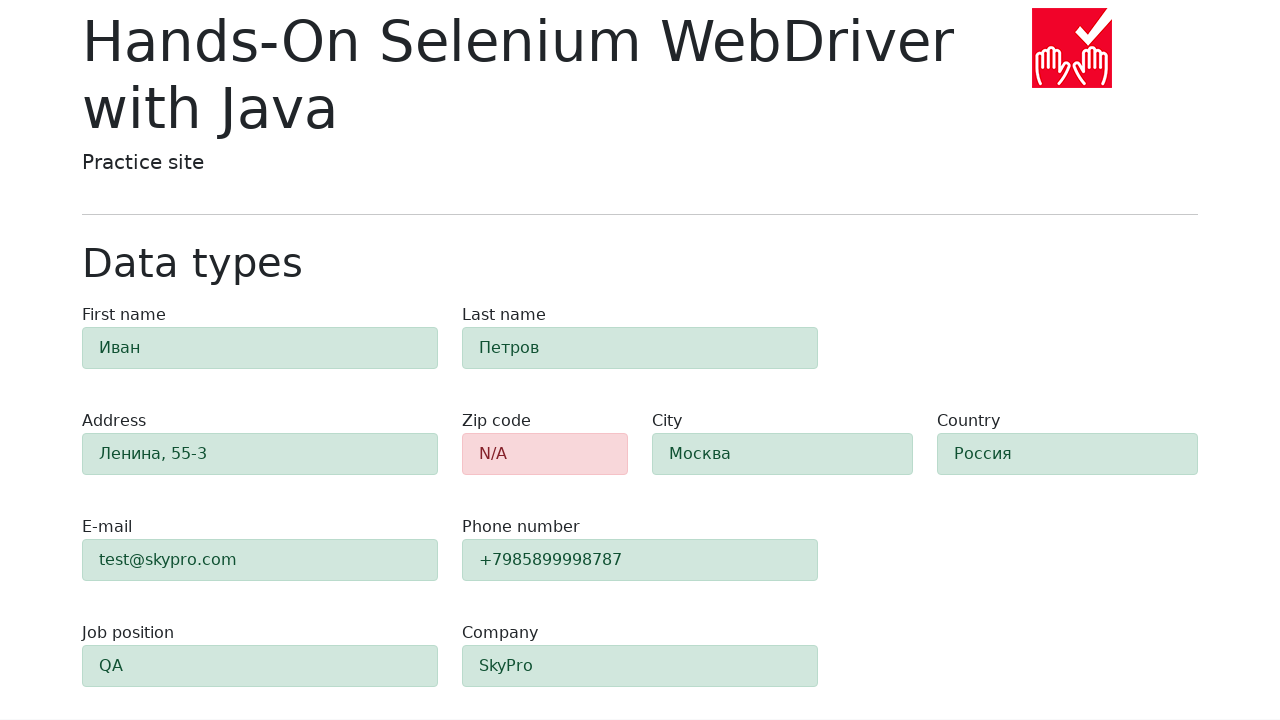

Verified phone field has alert-success class (success styling)
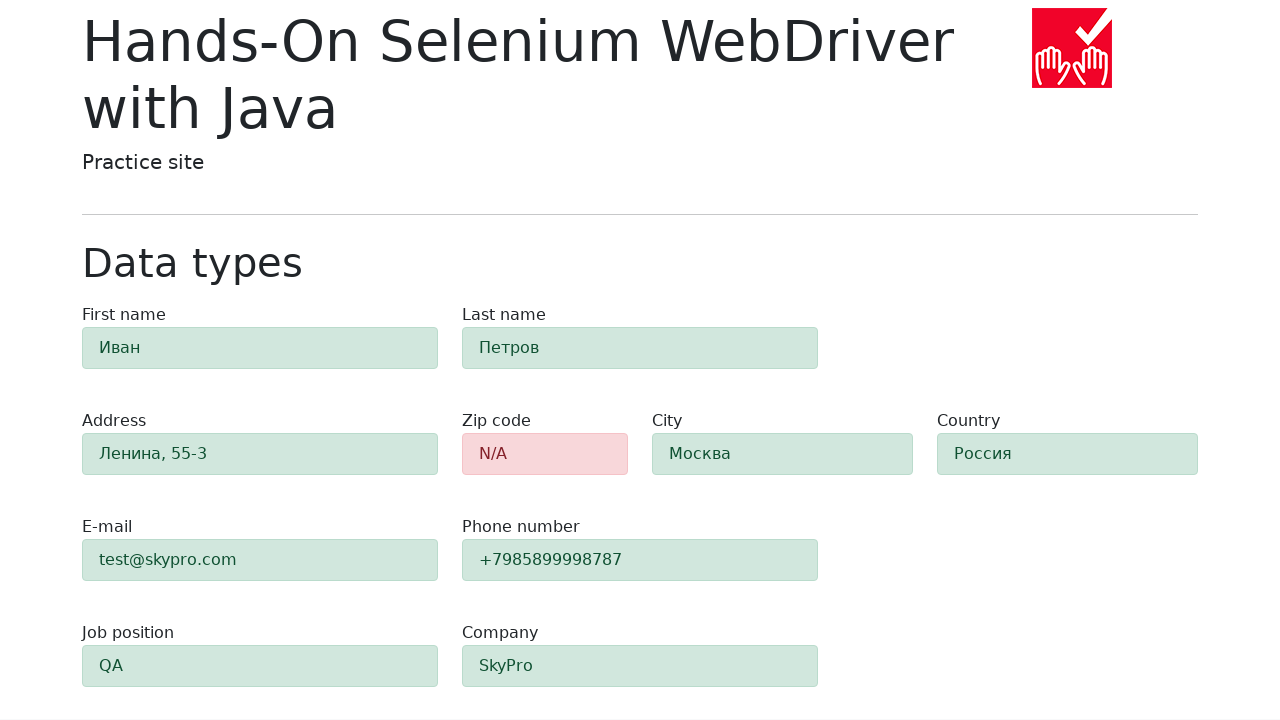

Verified city field has alert-success class (success styling)
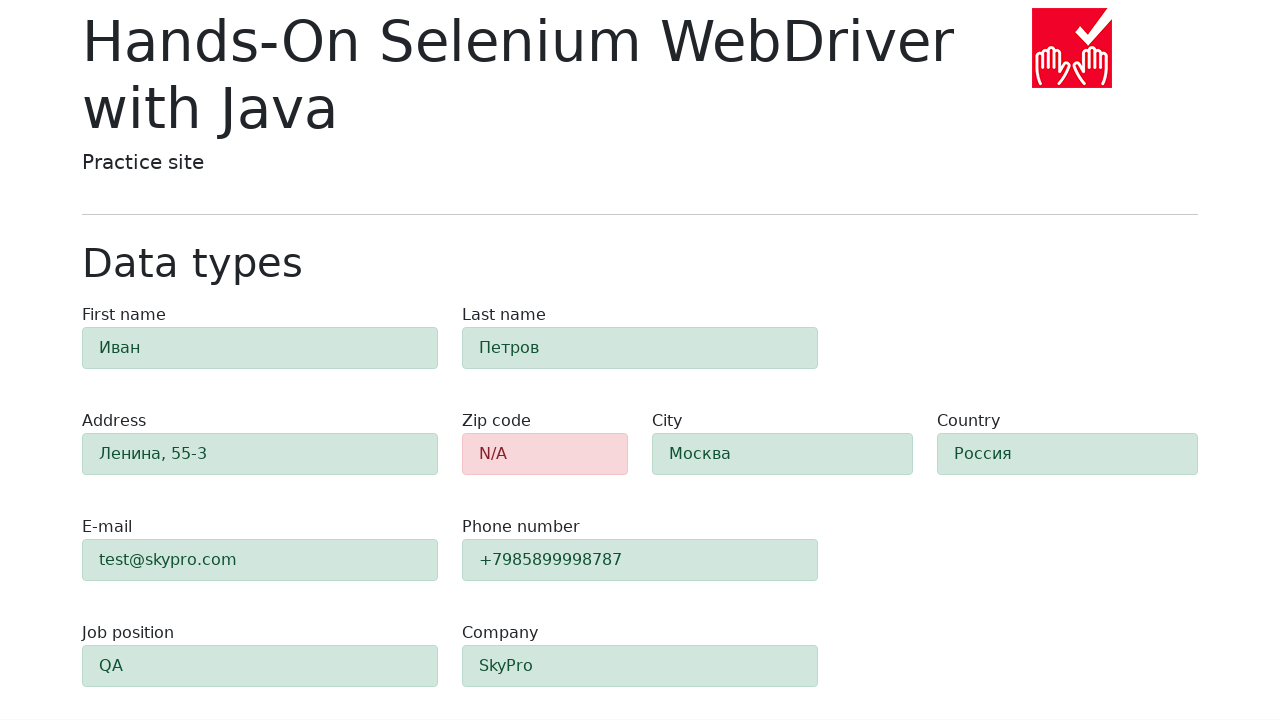

Verified country field has alert-success class (success styling)
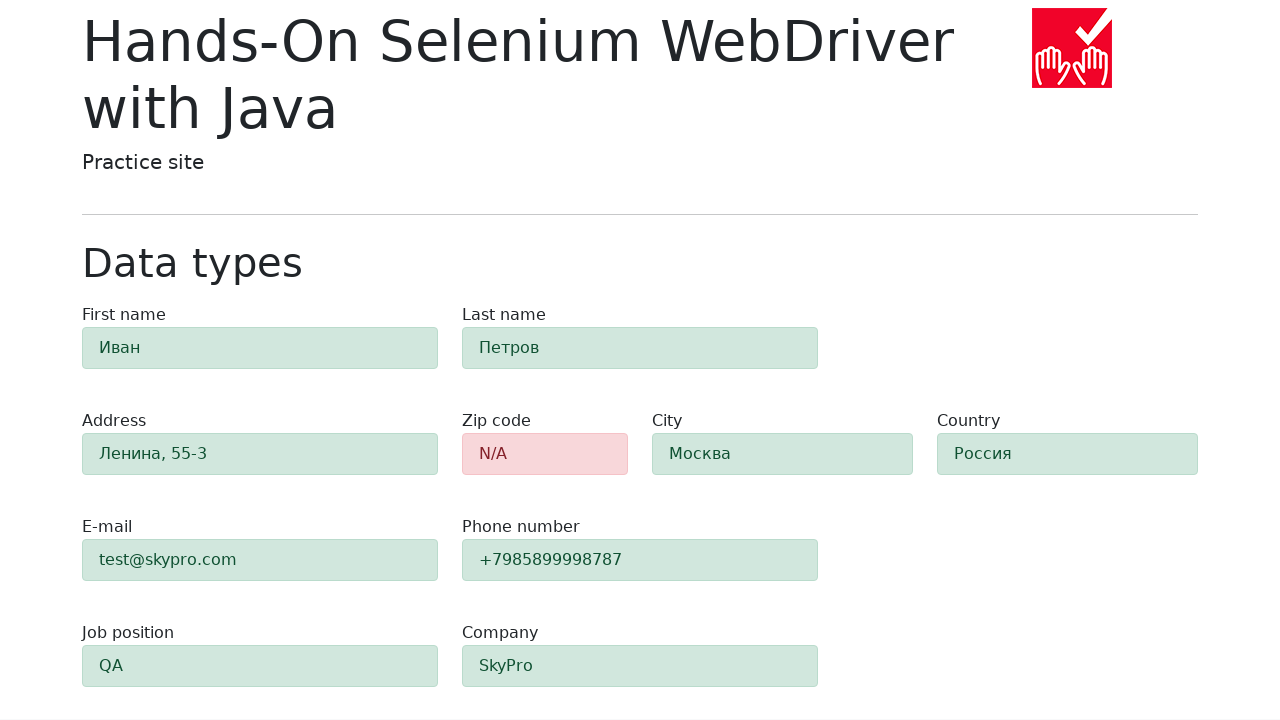

Verified job-position field has alert-success class (success styling)
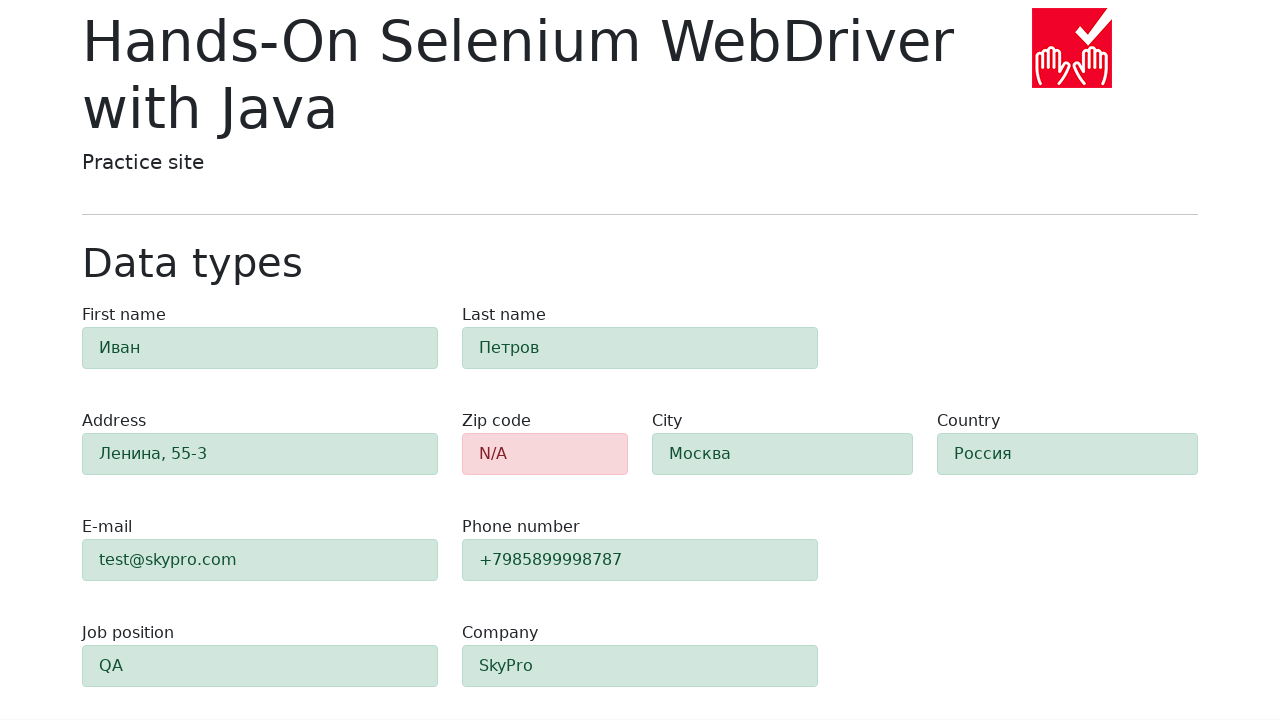

Verified company field has alert-success class (success styling)
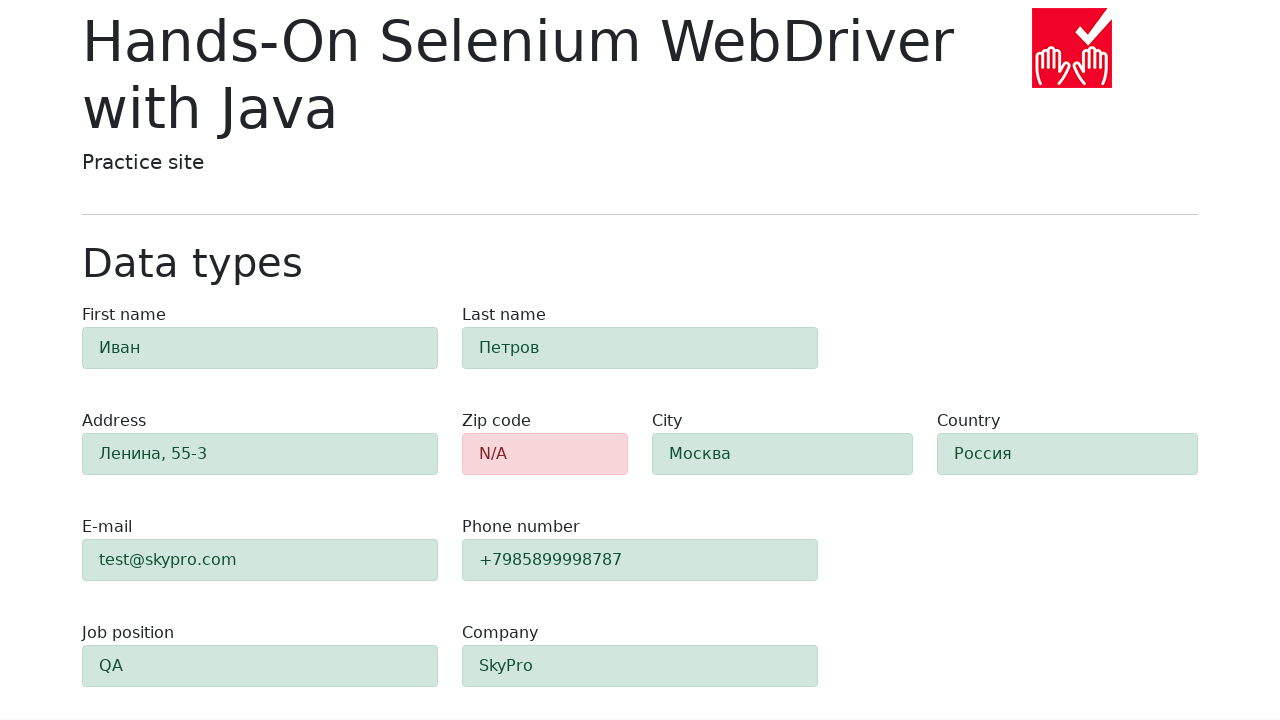

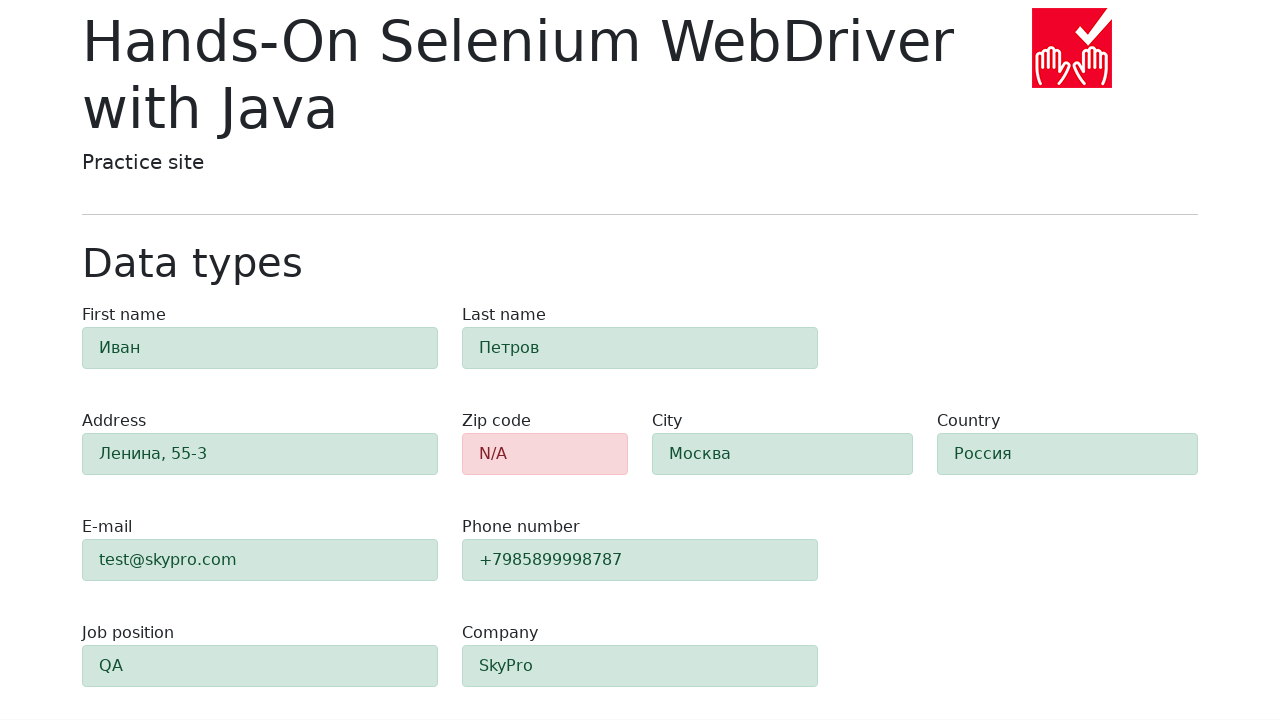